Tests registration form validation when phone field is left empty, expecting an error message

Starting URL: https://internal.citigov.id/register

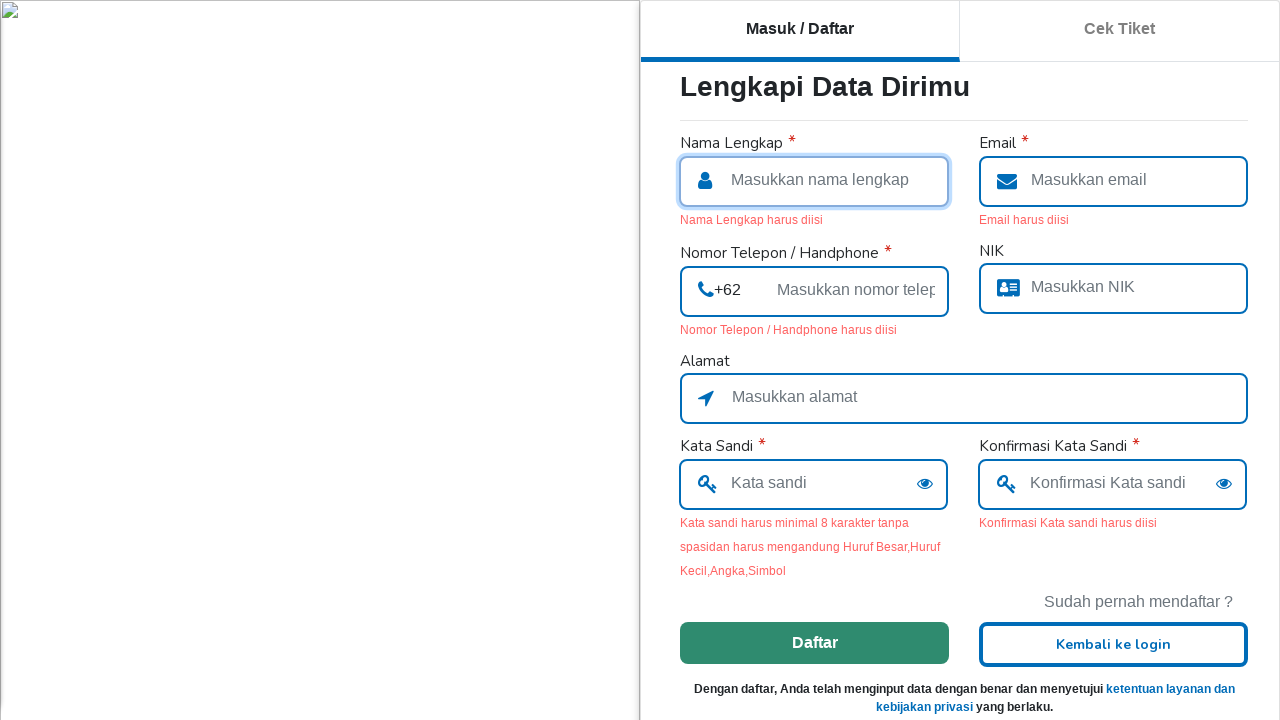

Filled full name field with 'Jannah' on [name=fullName]
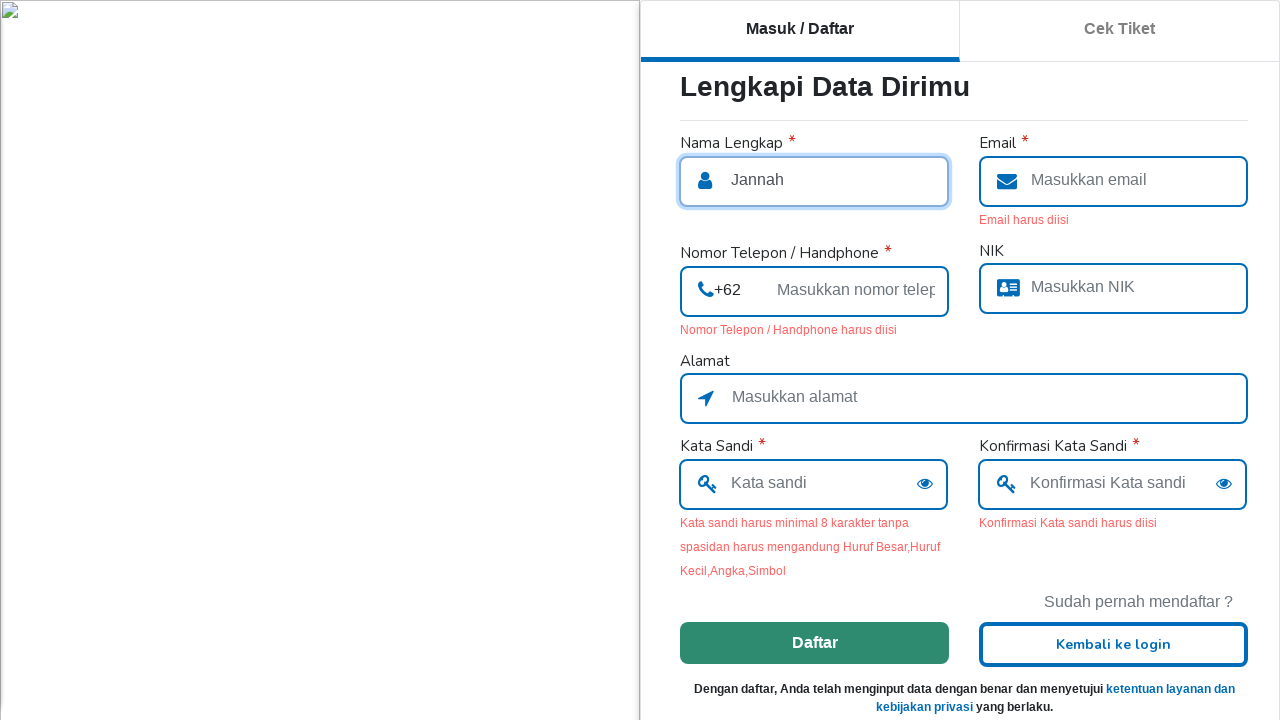

Filled email field with 'testerjannah@gmail.com' on [name=email]
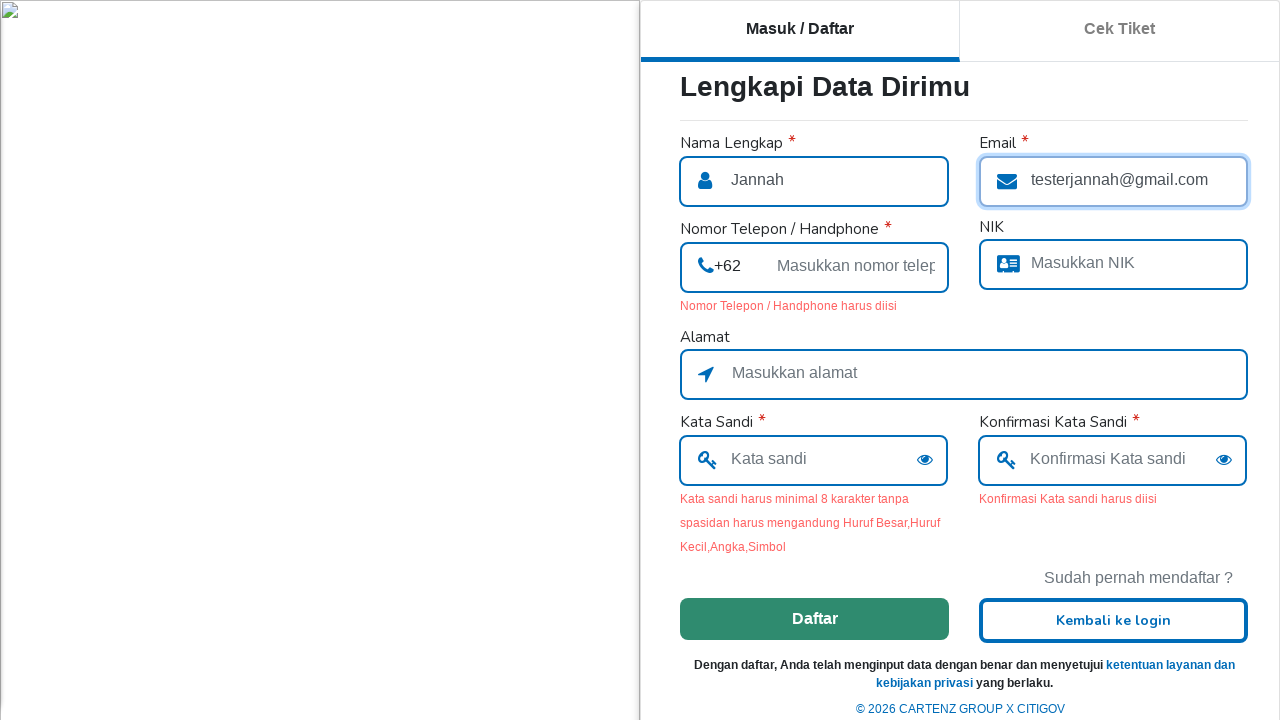

Left phone field empty on [name=telp]
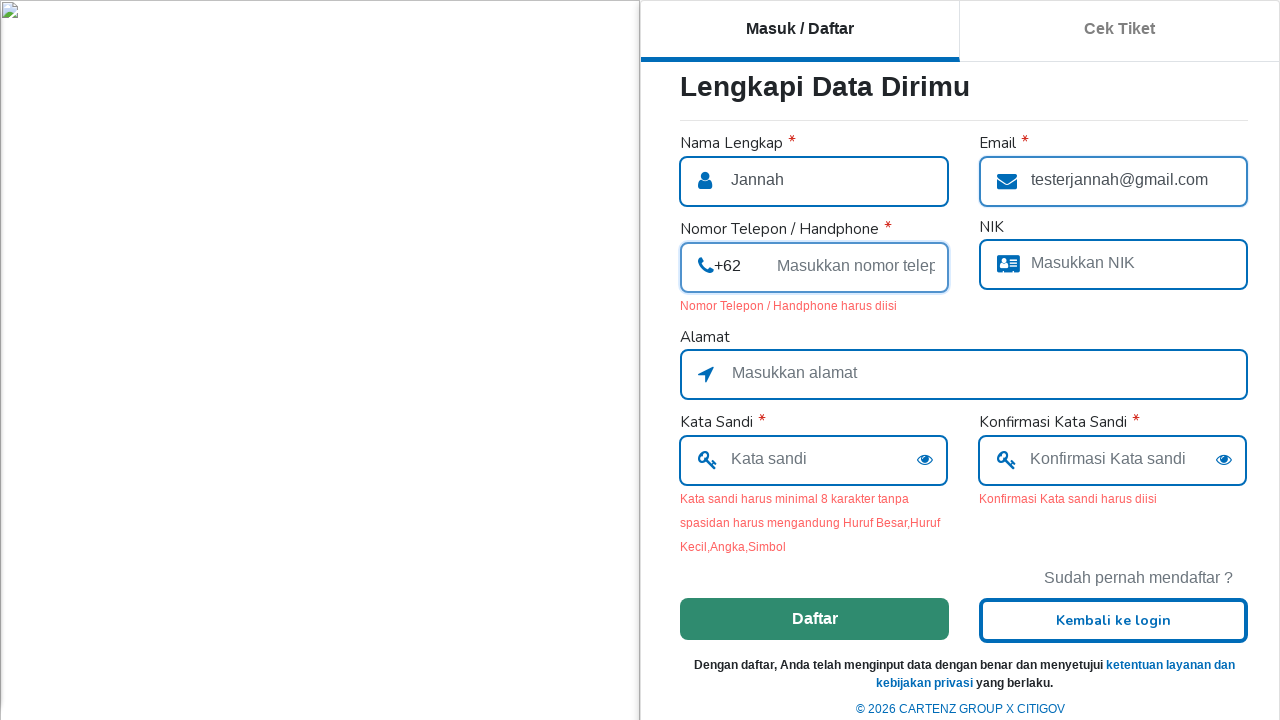

Filled password field with 'Jannah123_' on [name=password]
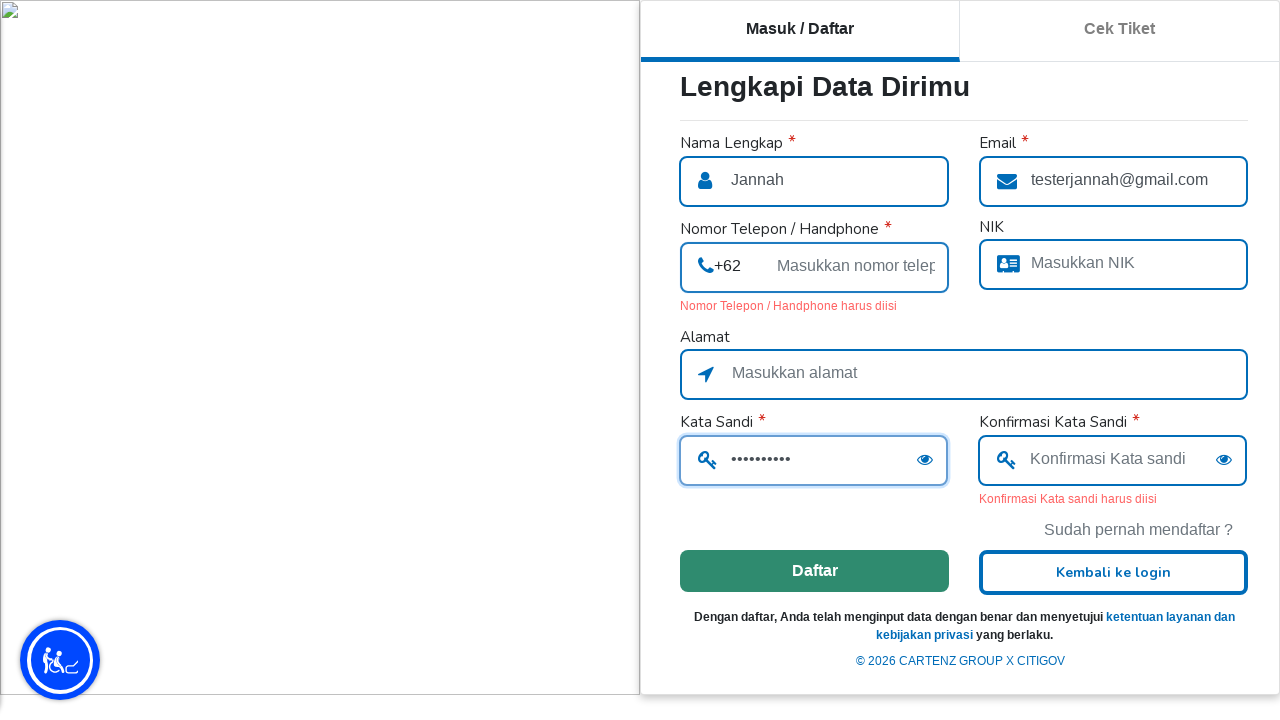

Filled password confirmation field with 'Jannah123_' on [name=confirmPassword]
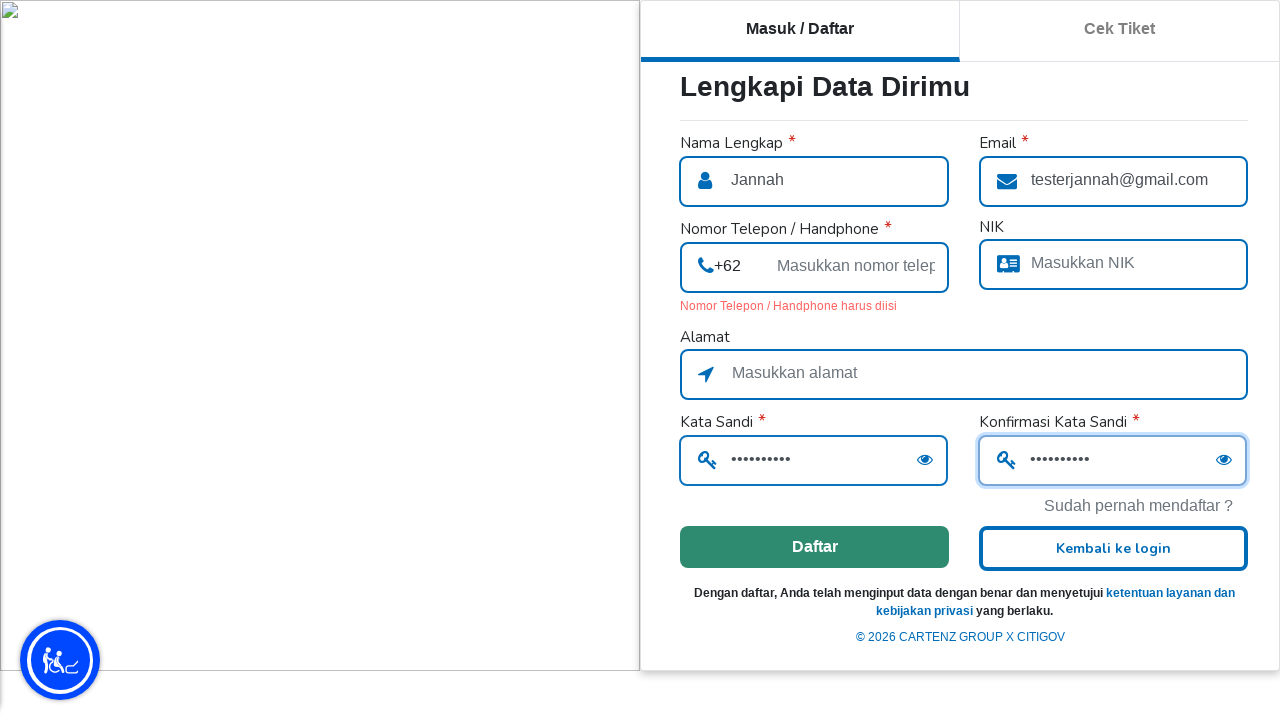

Verified error message 'Nomor Telepon / Handphone harus diisi' is visible
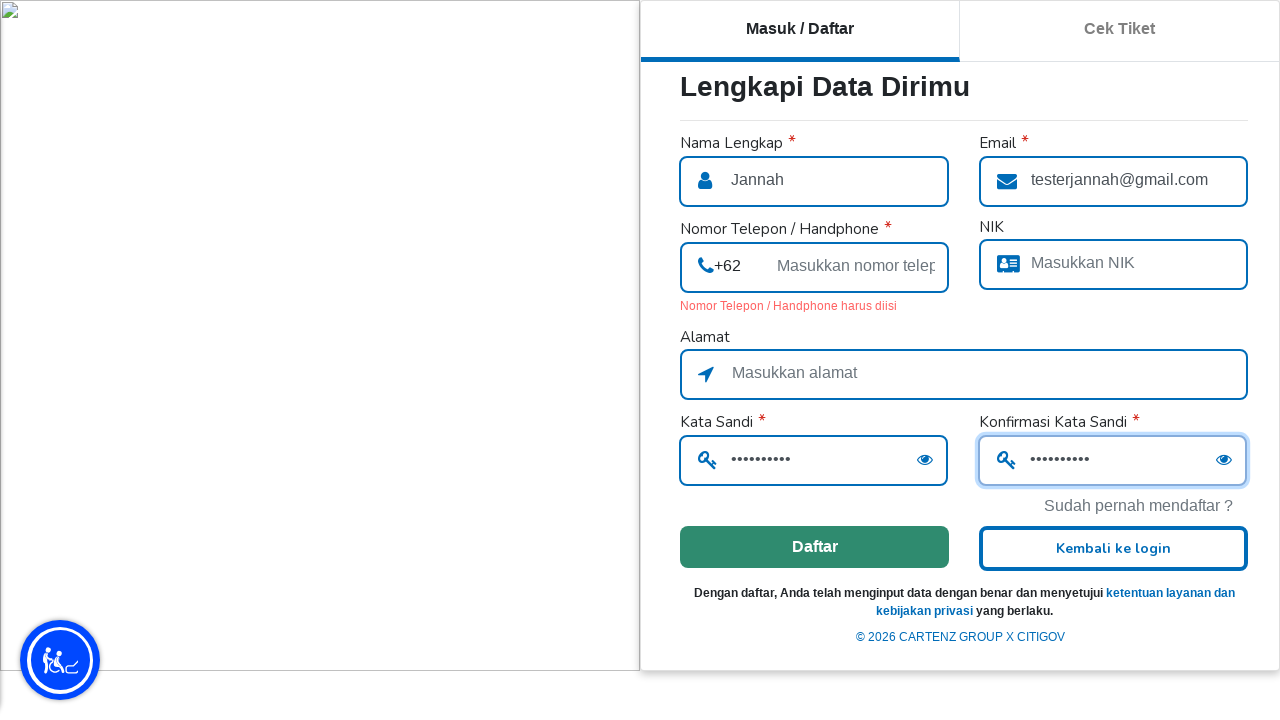

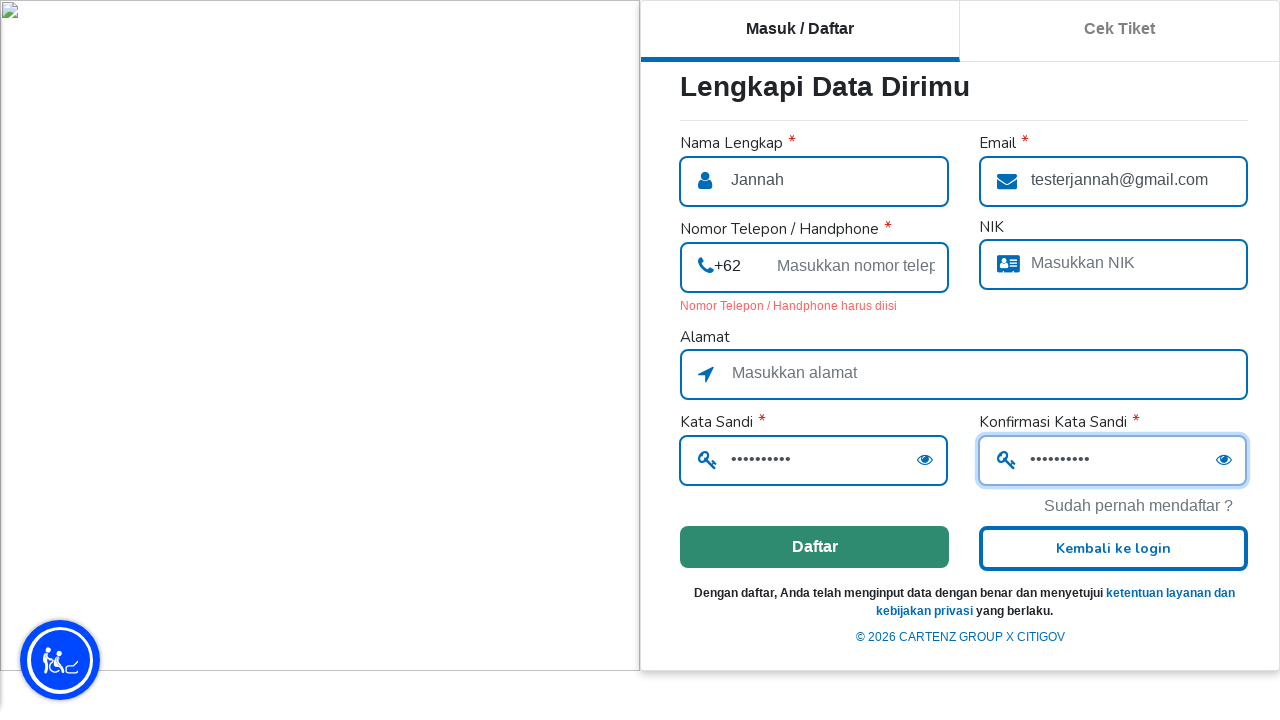